Tests modal dialog interaction by opening a modal and clicking the close button

Starting URL: https://formy-project.herokuapp.com/modal

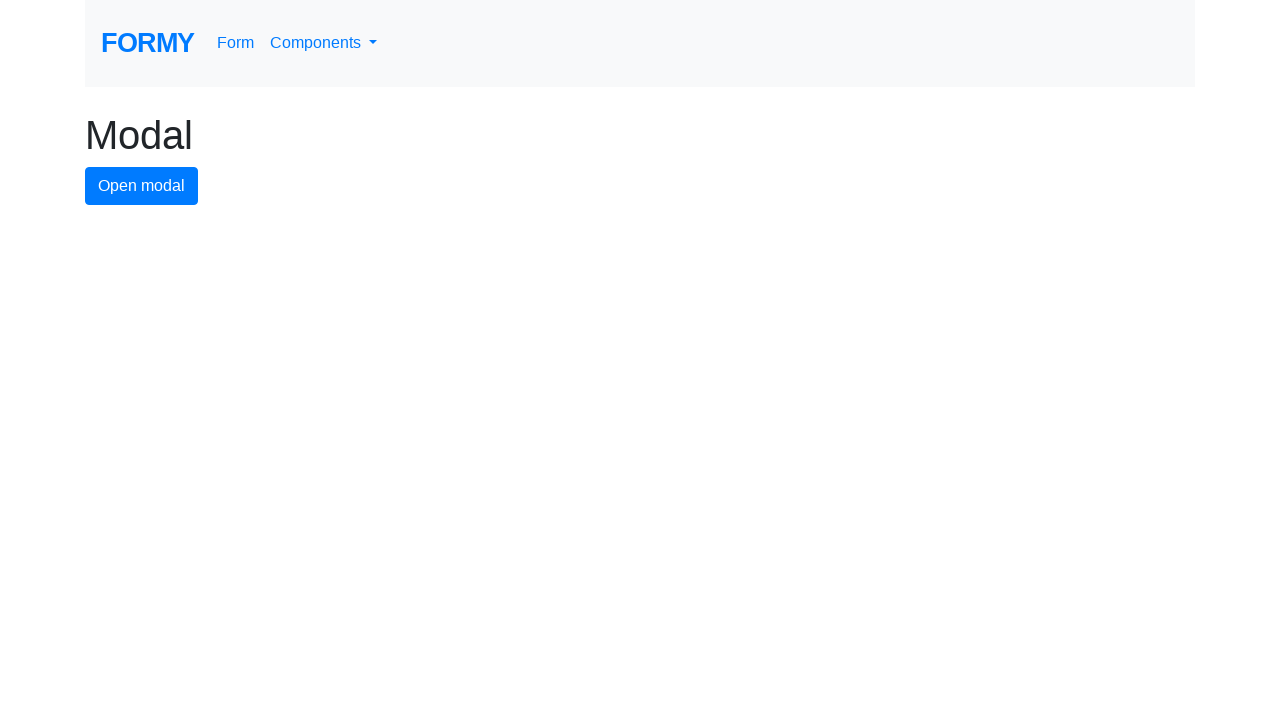

Clicked modal button to open the modal dialog at (142, 186) on #modal-button
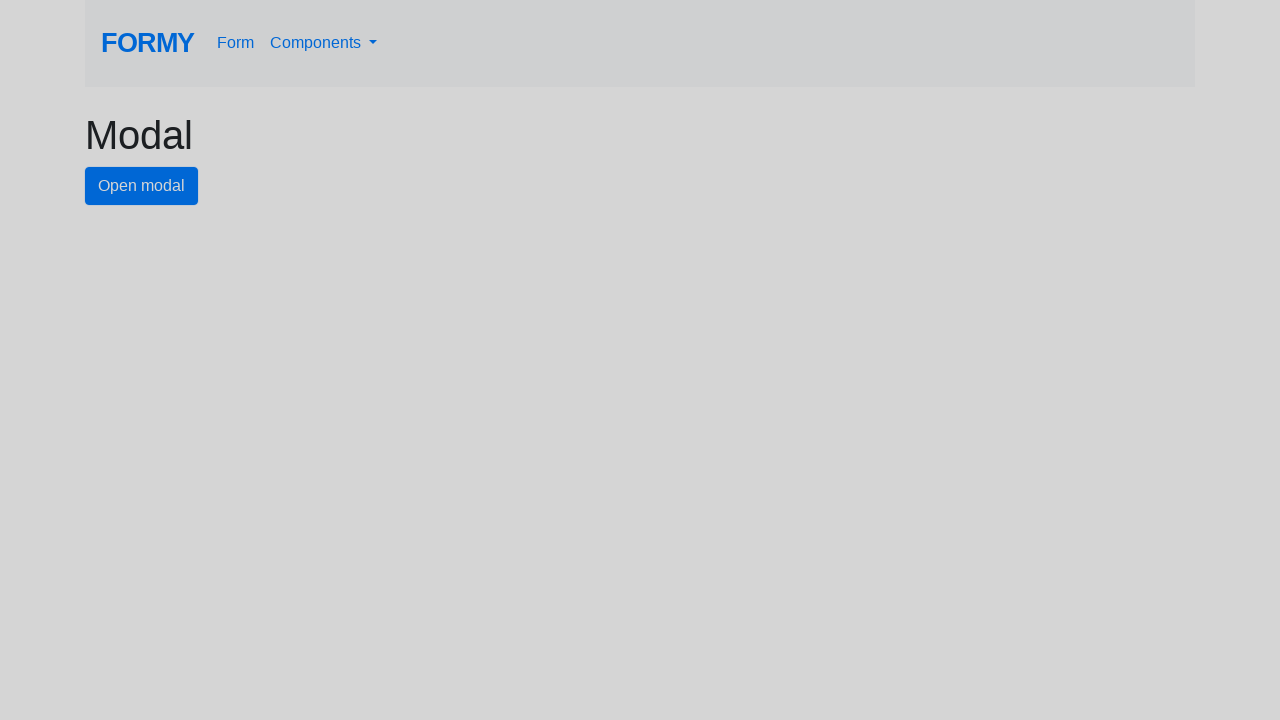

Modal dialog appeared with close button visible
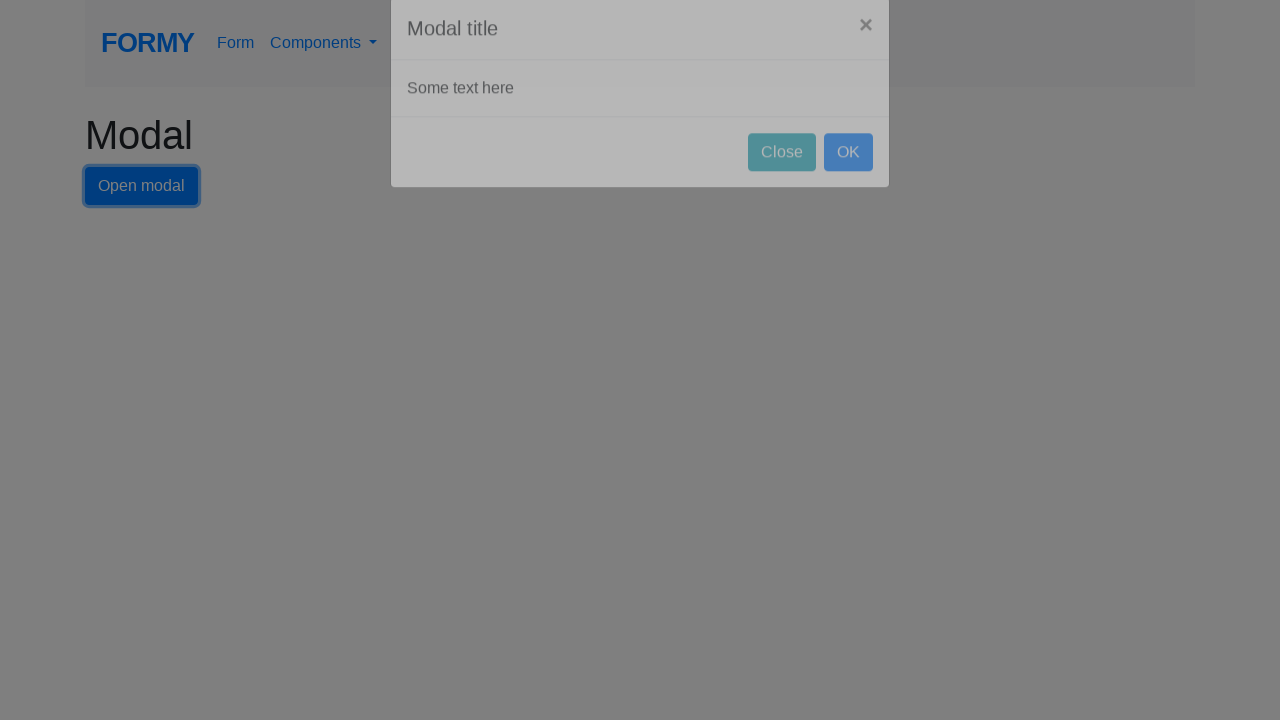

Clicked close button to dismiss the modal dialog at (782, 184) on #close-button
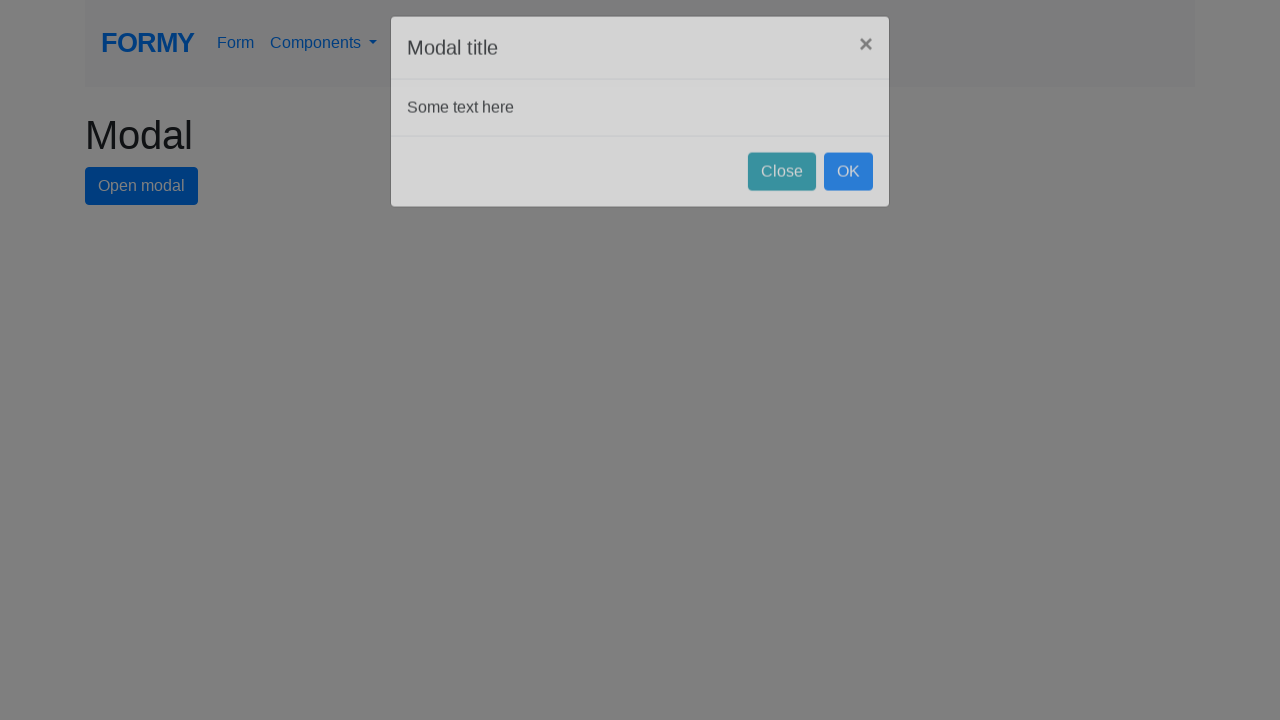

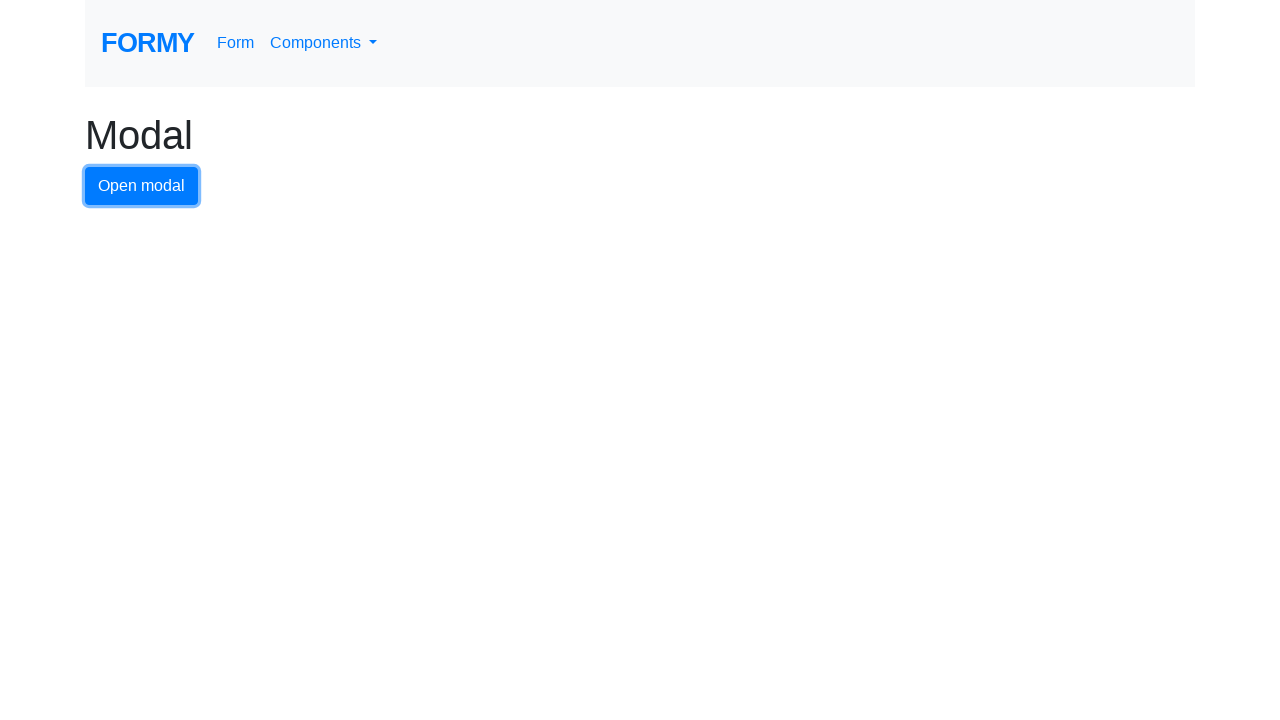